Tests Delta Airlines check-in flow by selecting credit card search type, entering card number, last name, and selecting departure airport.

Starting URL: http://delta.com

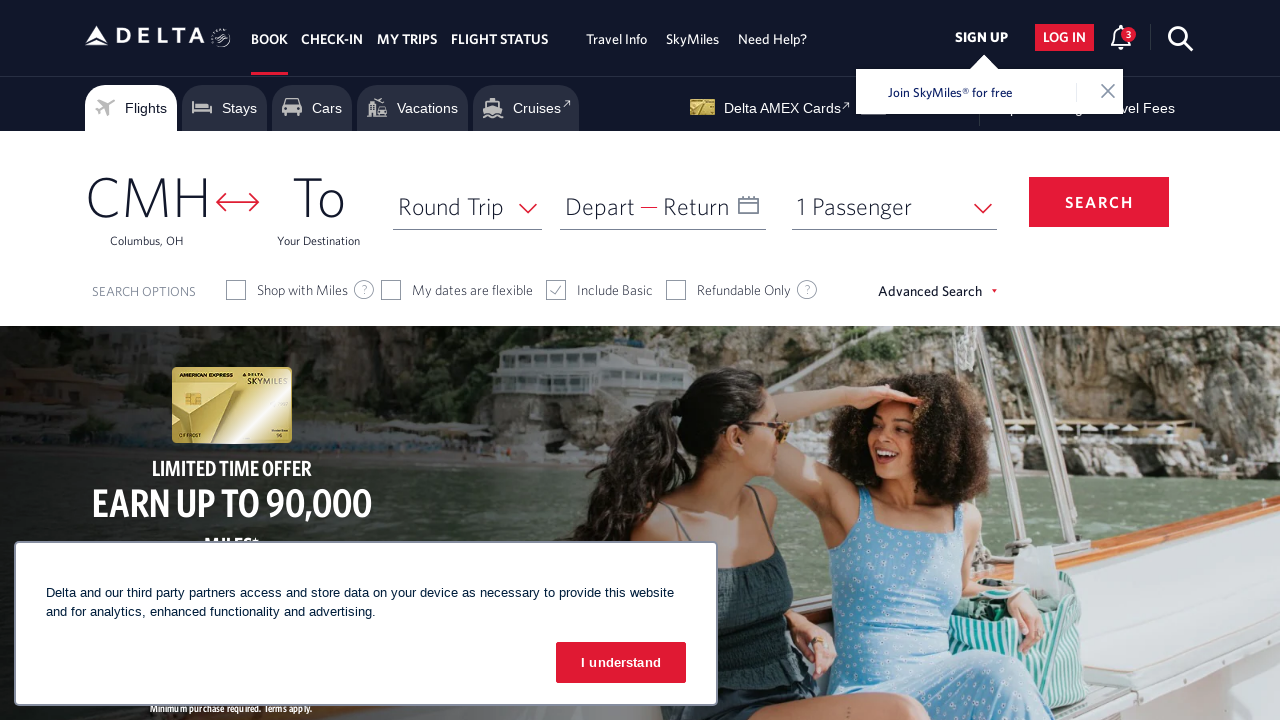

Clicked Check-In navigation tab at (332, 39) on #headPrimary2
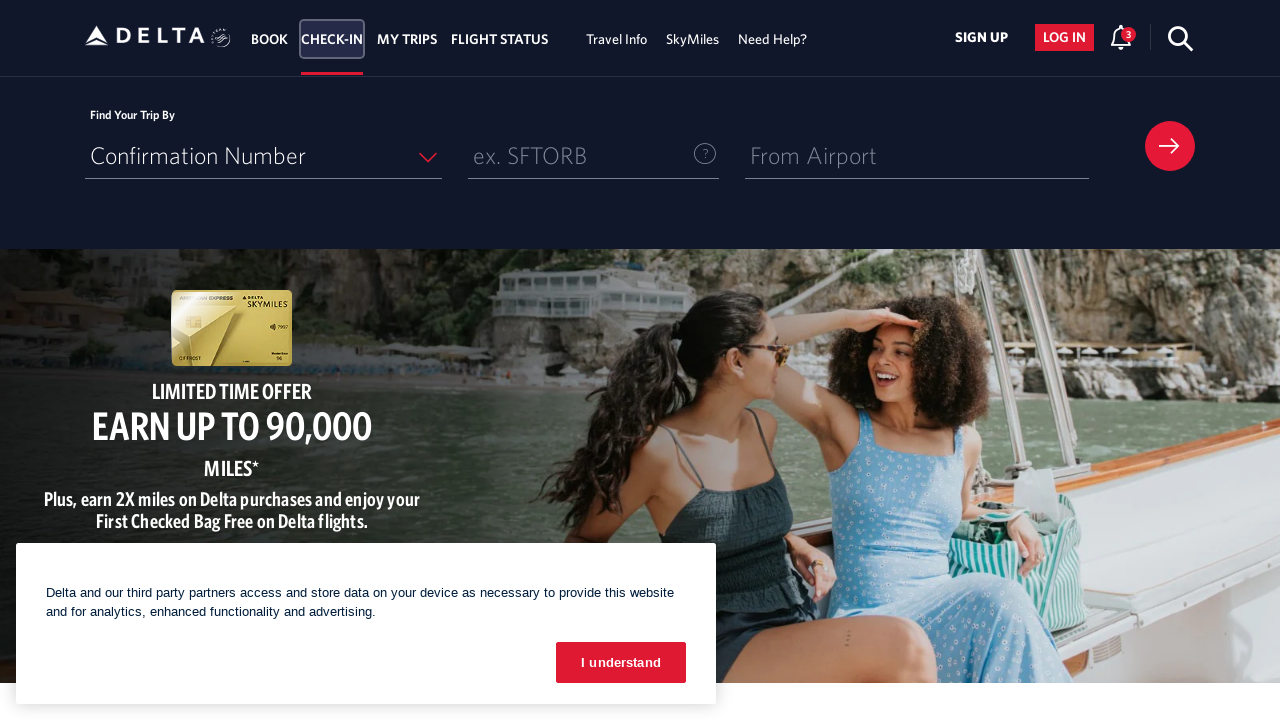

Clicked search type dropdown at (198, 155) on #searchType-val
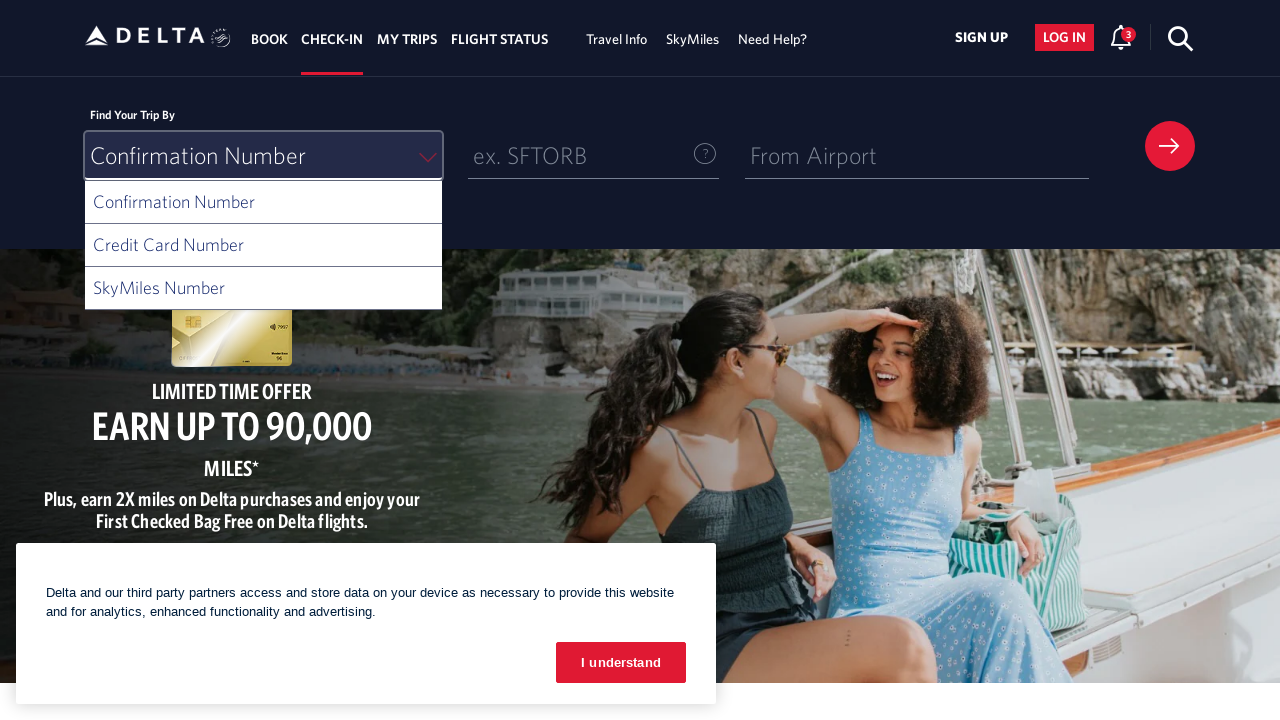

Selected credit card search option at (263, 249) on #ui-list-searchType1
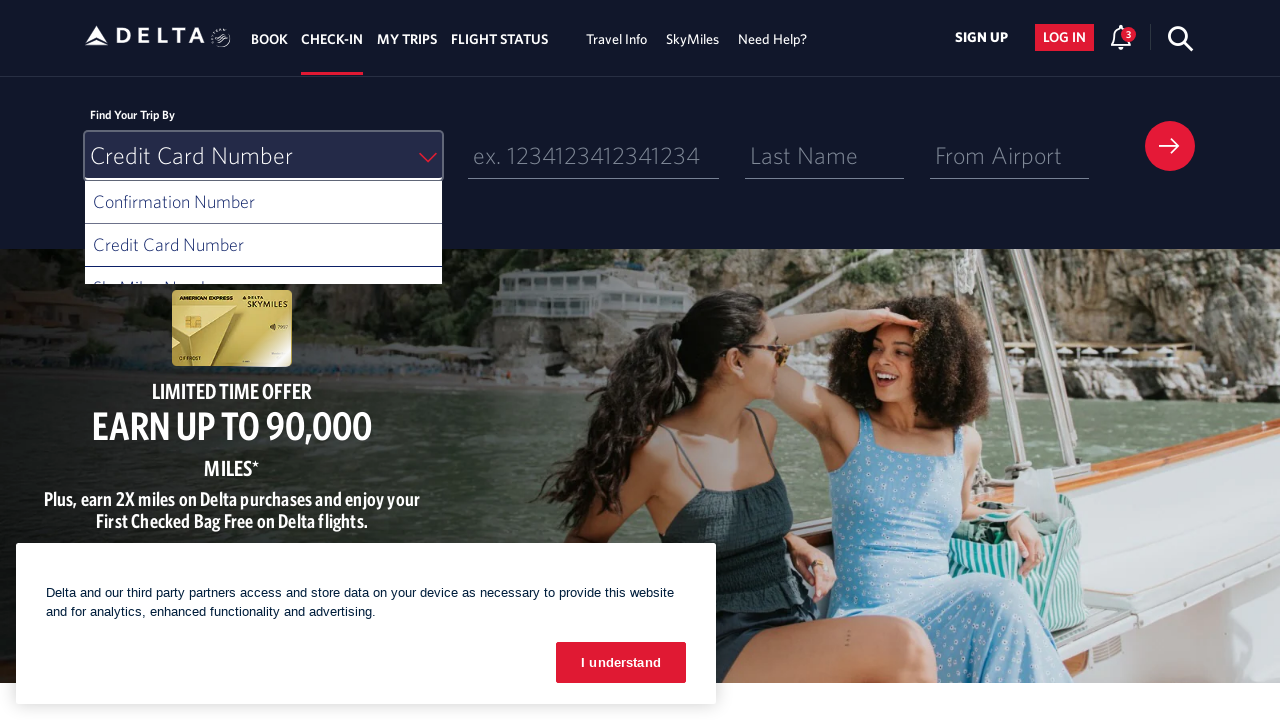

Entered credit card number on input#creditcardNumber
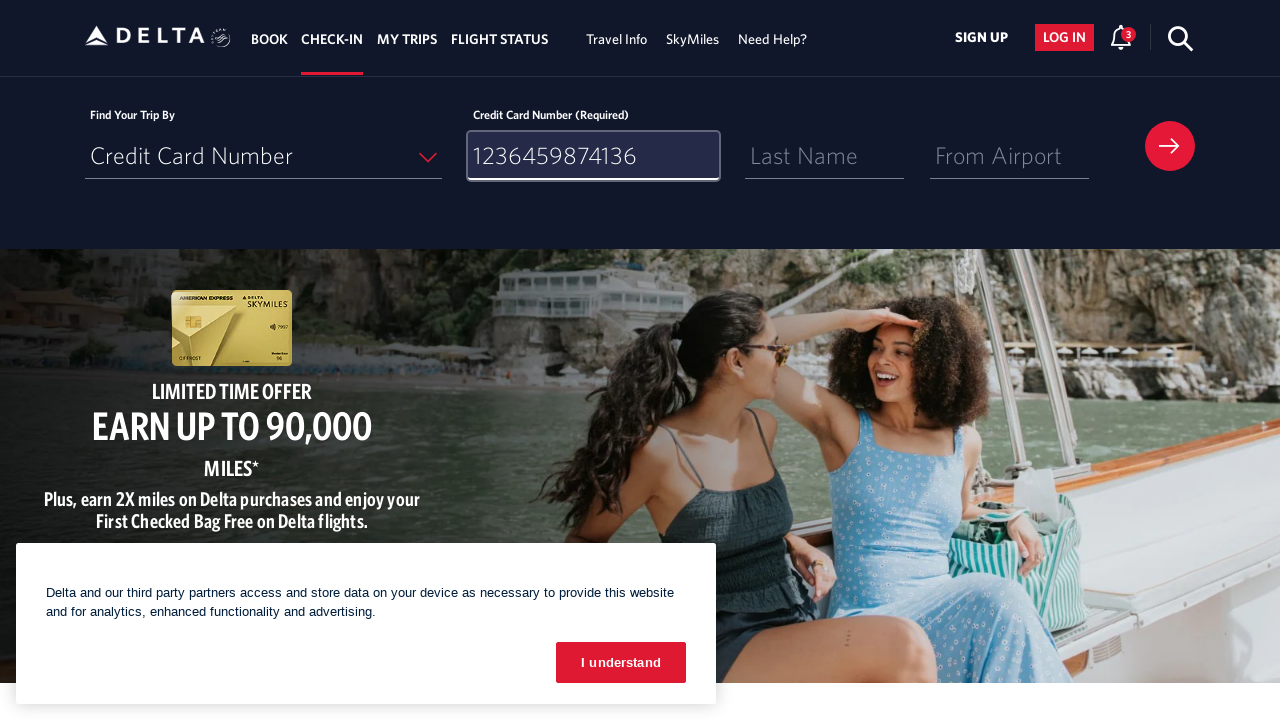

Entered last name 'Thompson' on #lastName
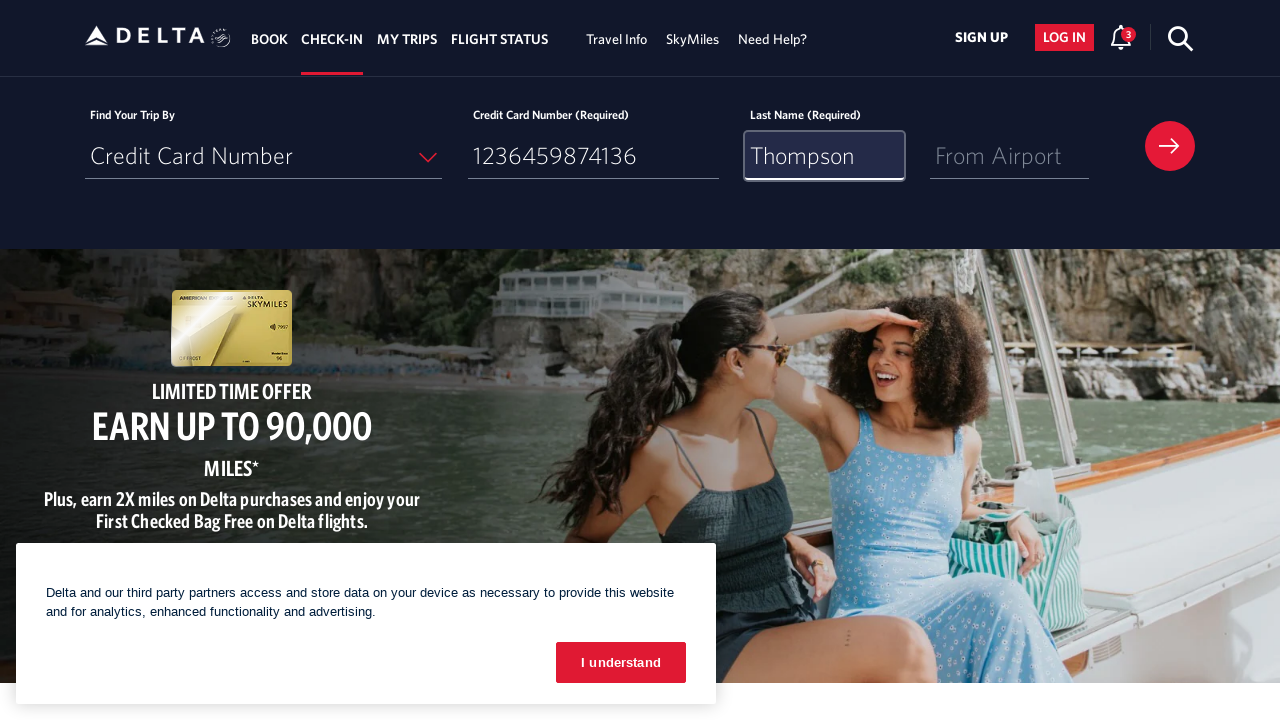

Clicked departure airport link at (1010, 156) on #departureAirportLink
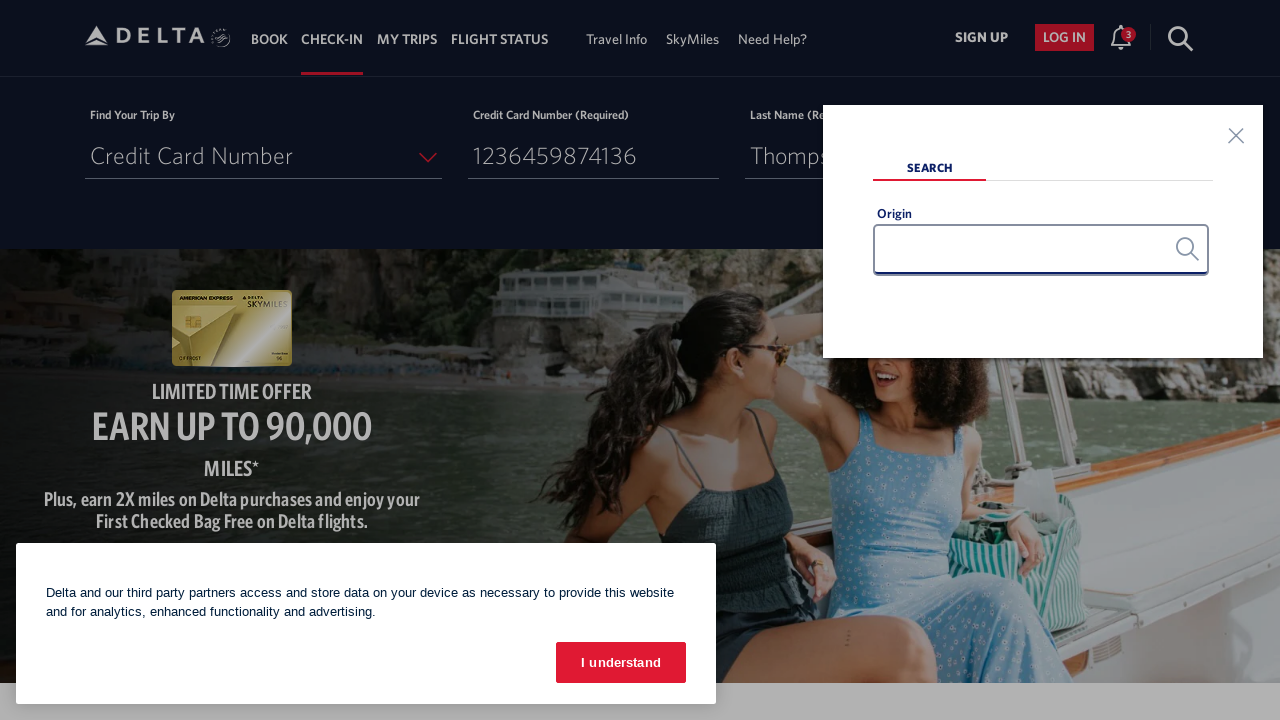

Entered 'BWI' in airport search field on input#search_input
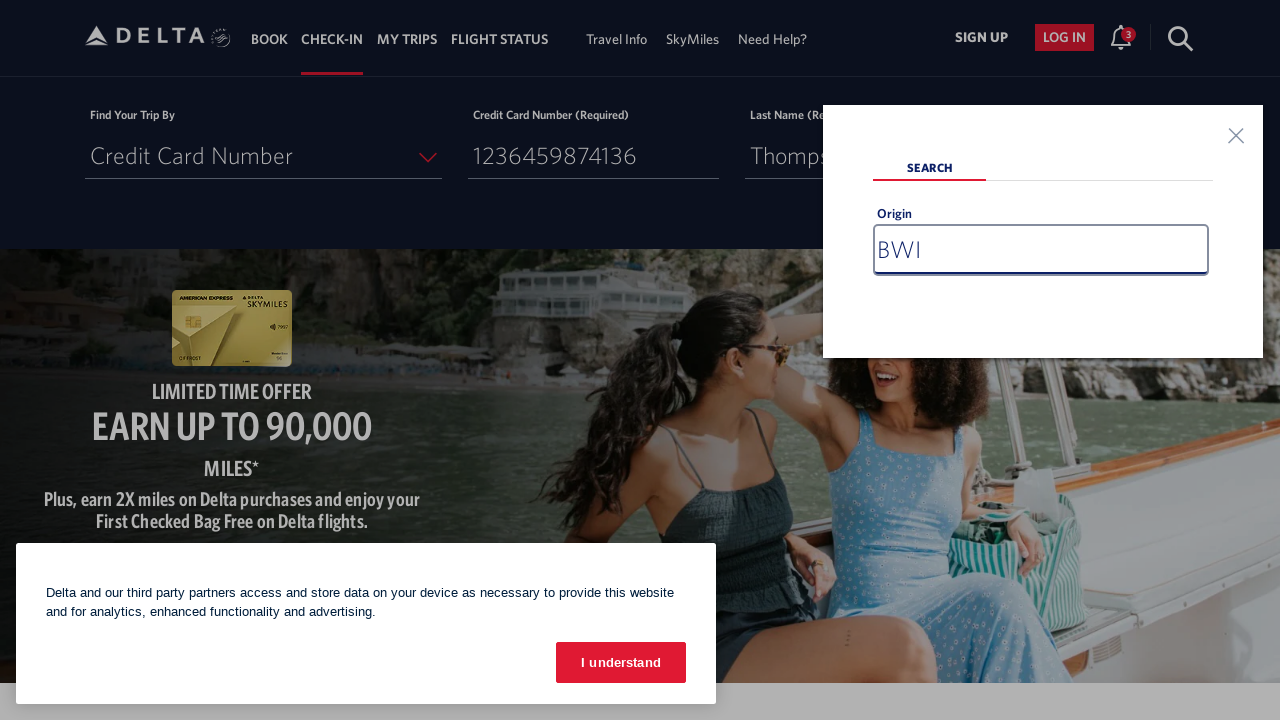

Selected Baltimore, MD from airport dropdown at (1066, 308) on xpath=//span[text()=' Baltimore, MD ']
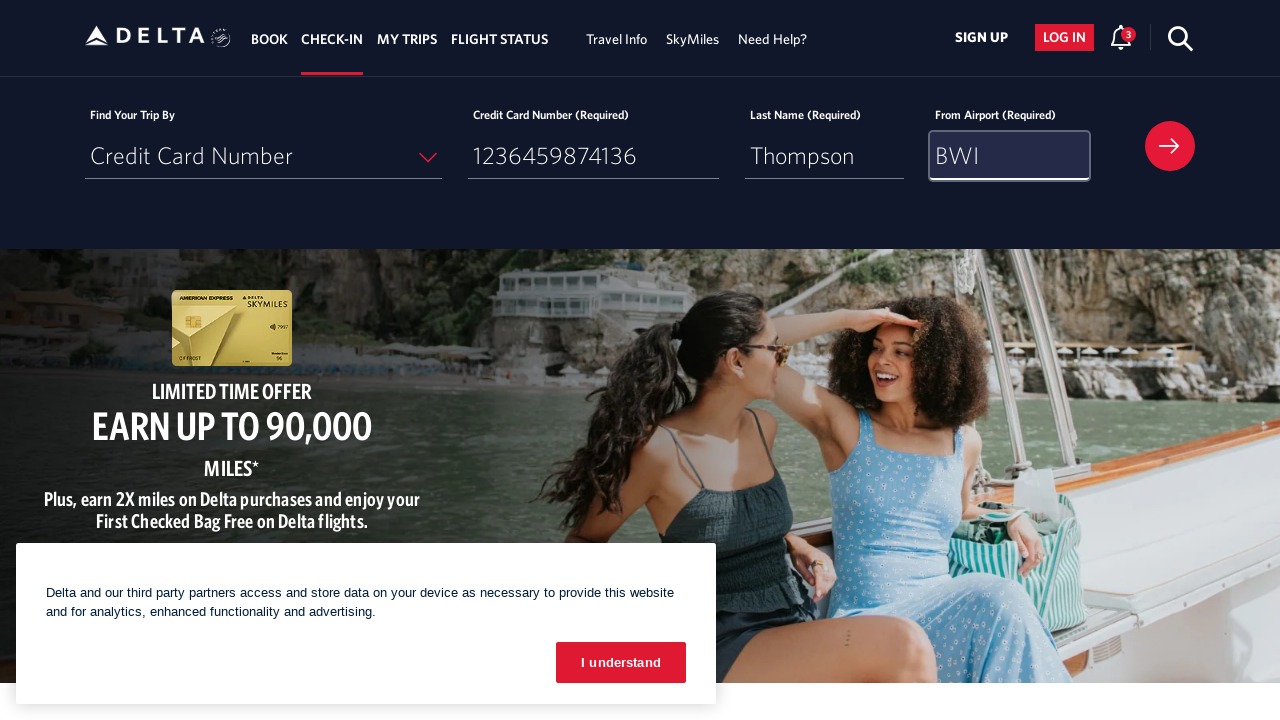

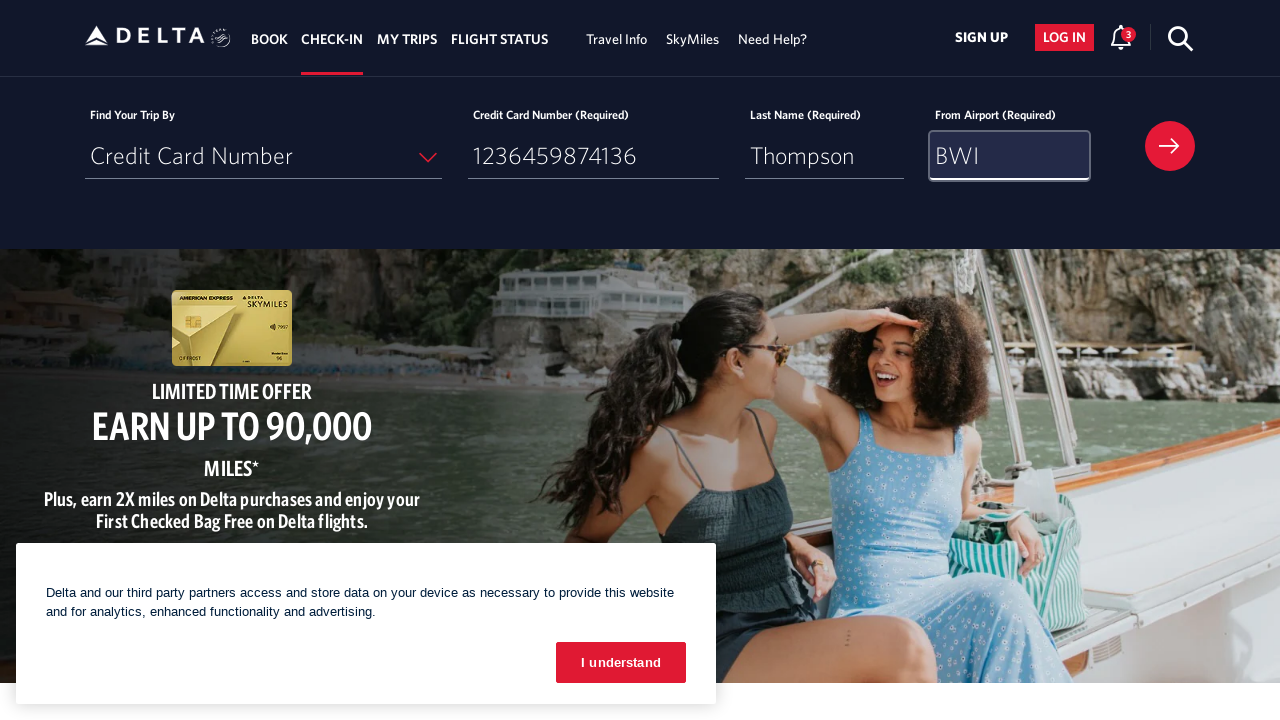